Tests JavaScript alert popup handling by clicking buttons that trigger alerts and accepting/confirming them using browser dialog interactions.

Starting URL: https://demoqa.com/alerts

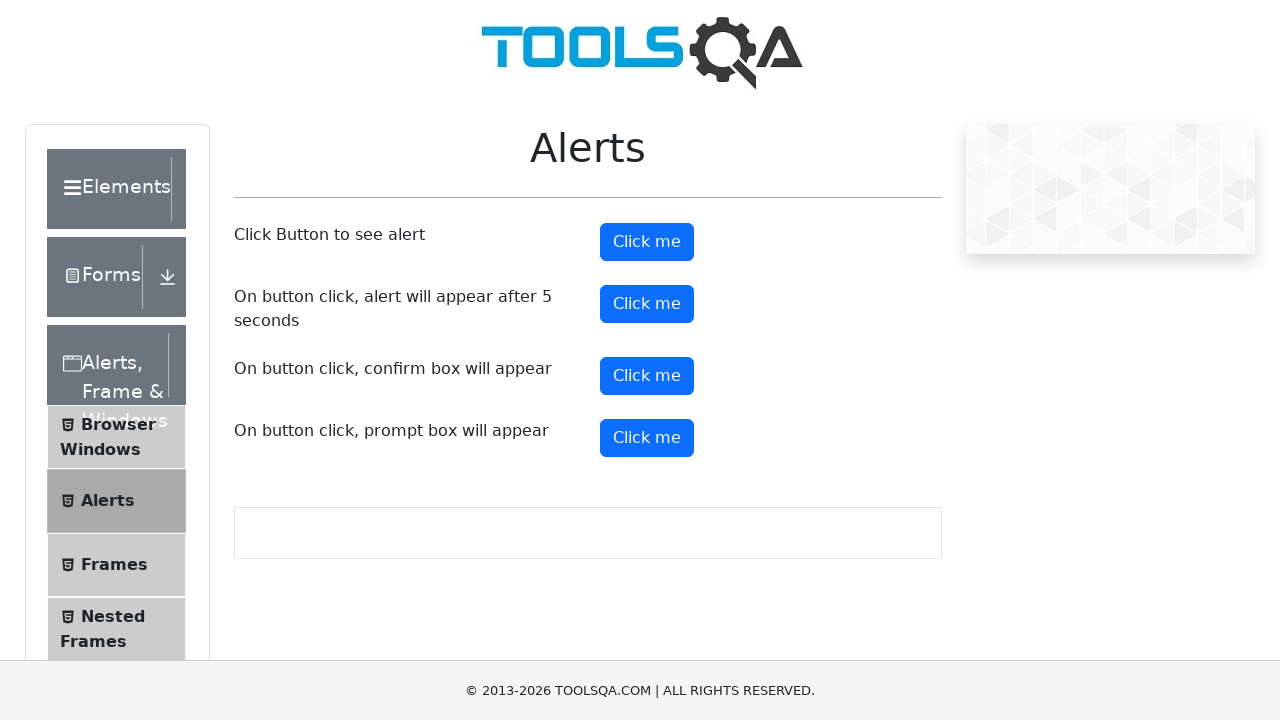

Clicked alert button to trigger JavaScript alert at (647, 242) on button#alertButton
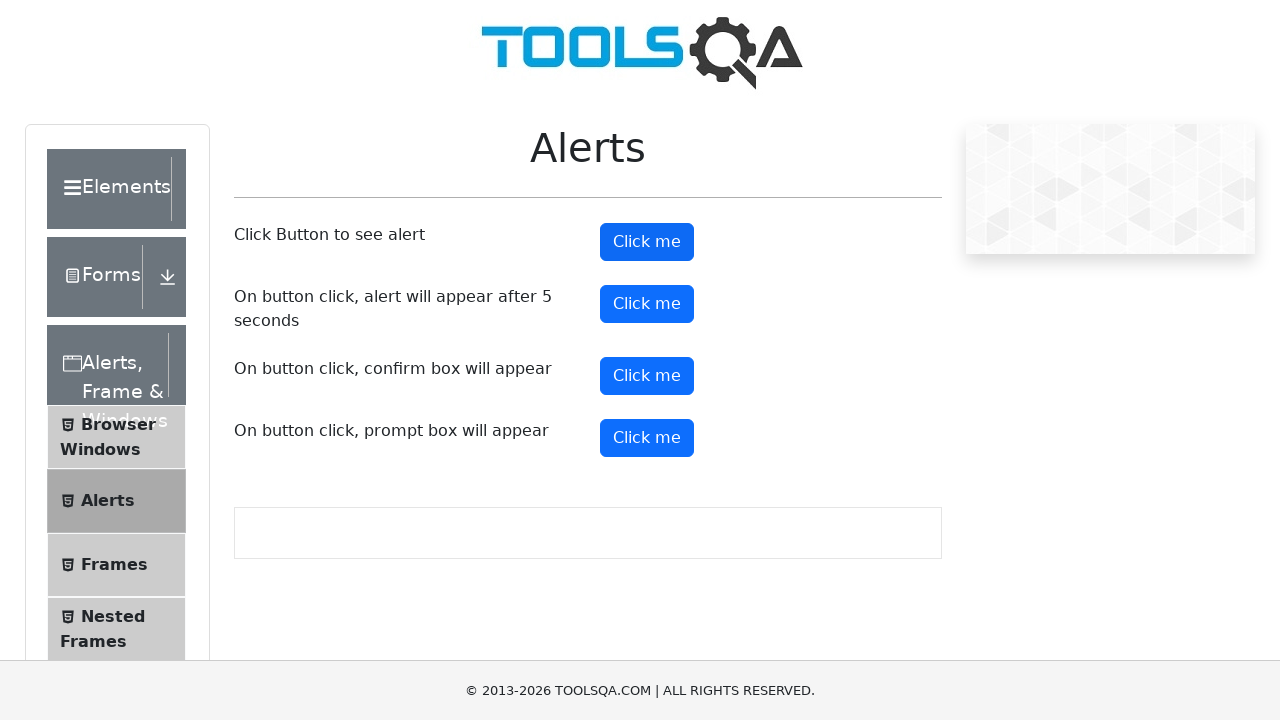

Set up dialog handler to accept alerts
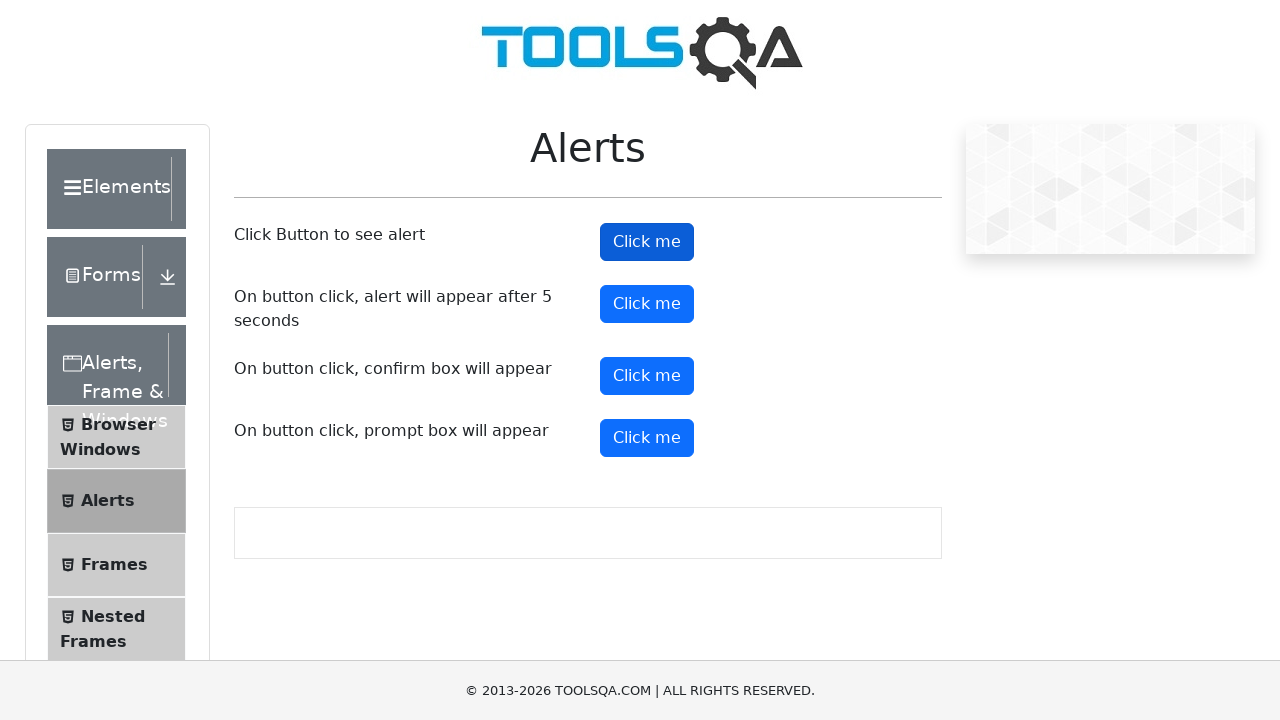

Waited for alert to be processed
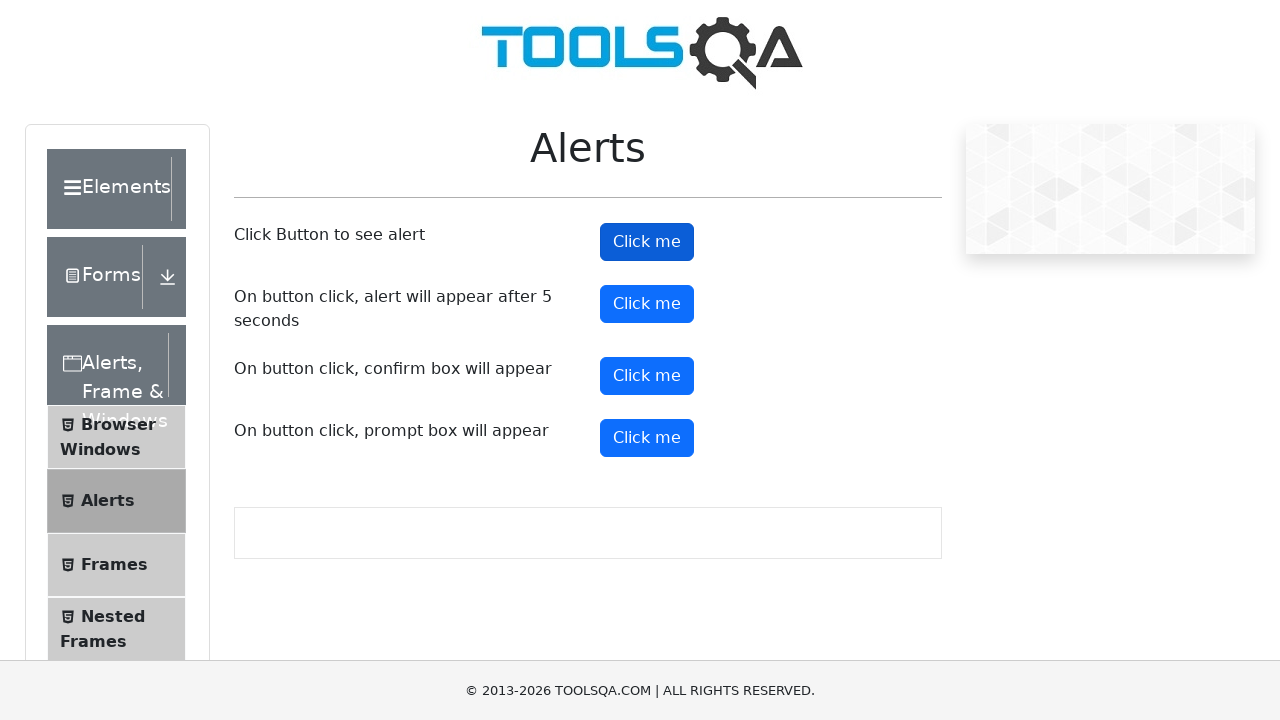

Set up dialog handler function for confirmation dialogs
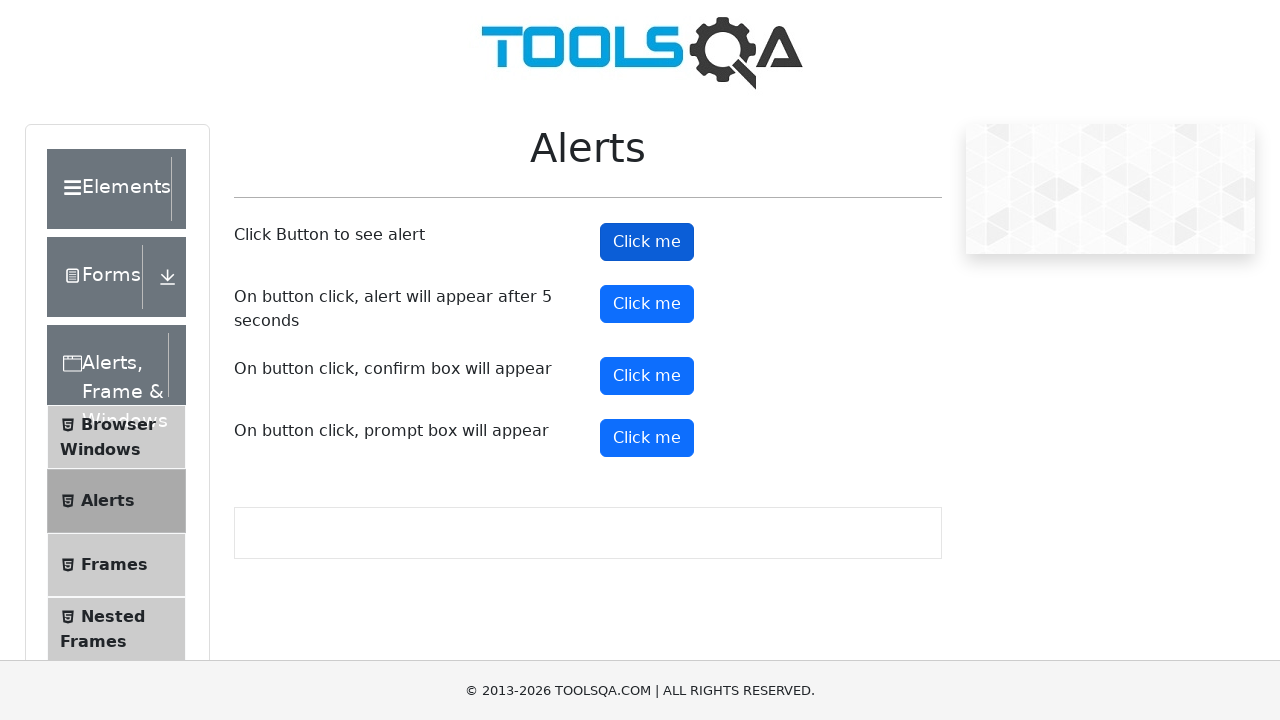

Clicked confirm button to trigger confirmation dialog at (647, 376) on button#confirmButton
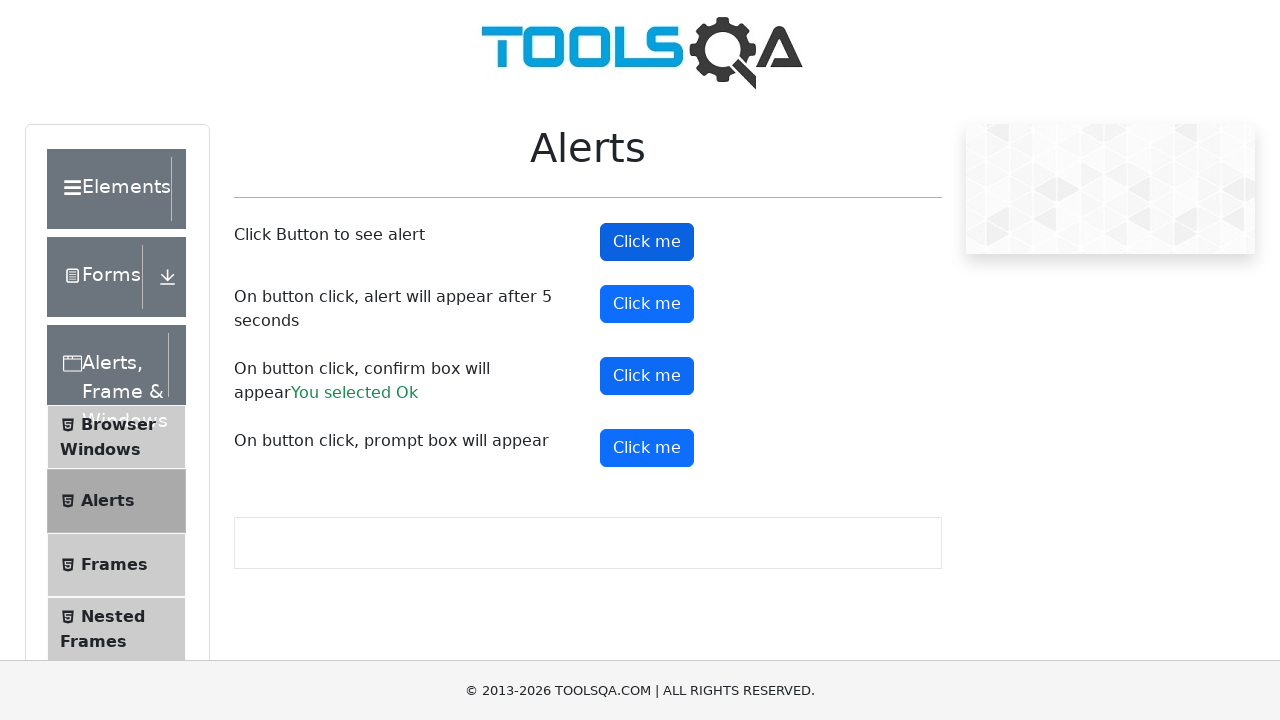

Confirmation result element appeared on page
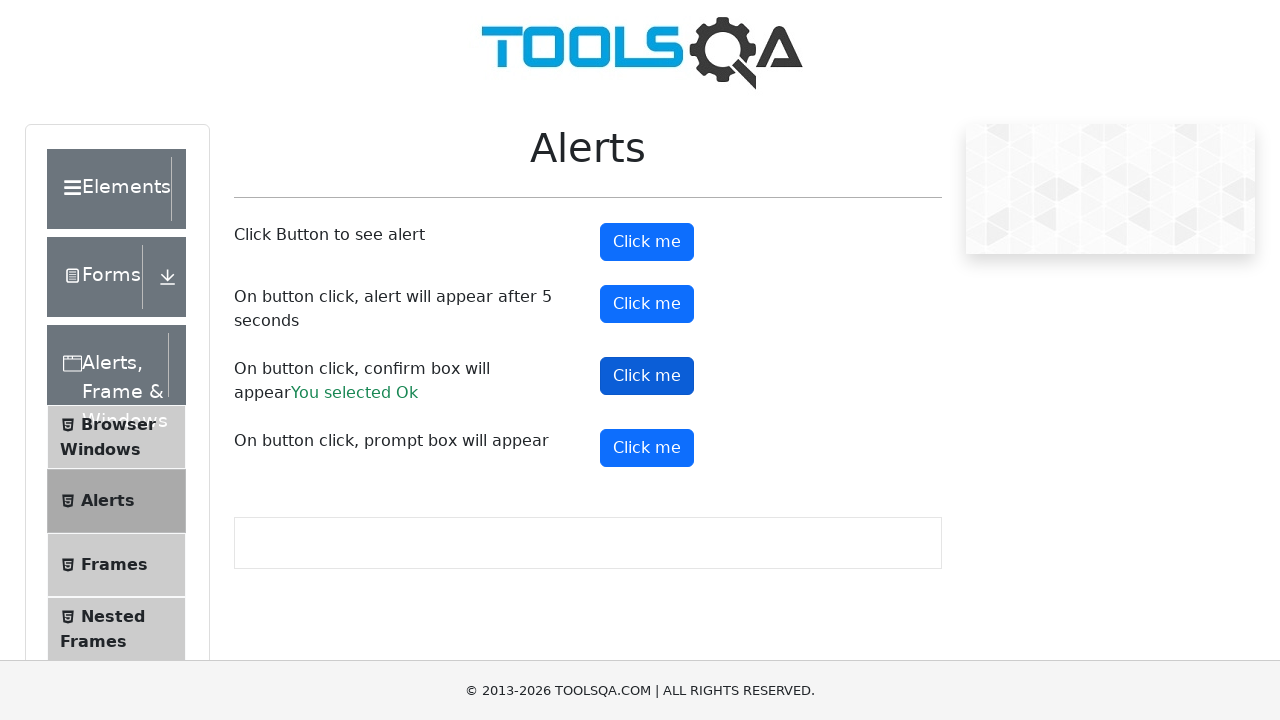

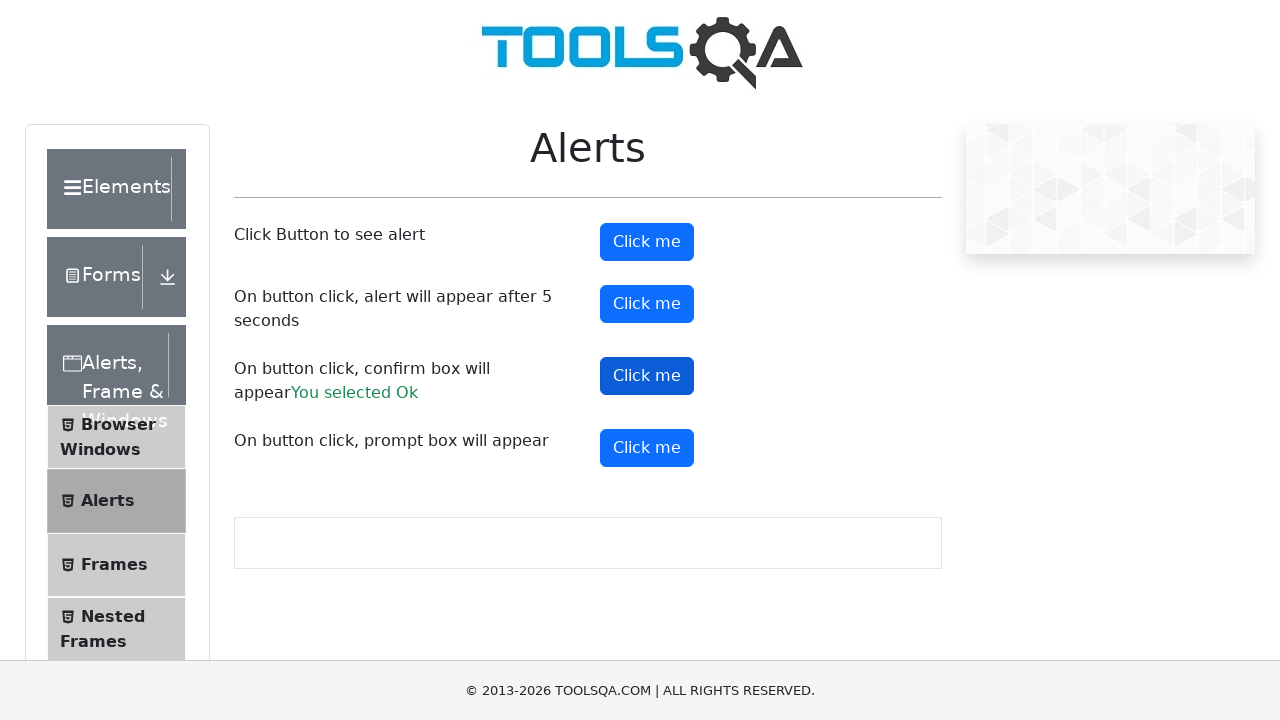